Tests creating 3 todo items and then marking one of them as completed by clicking its checkbox.

Starting URL: https://todomvc.com/examples/react/dist/

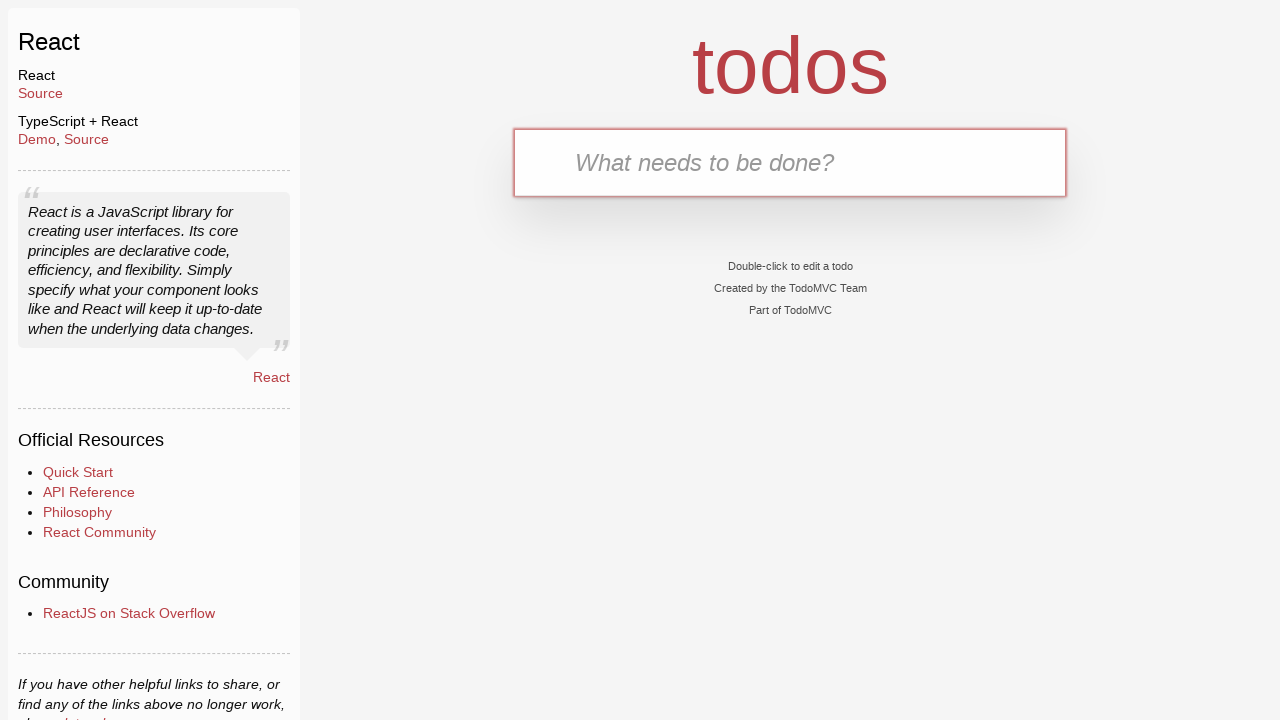

Waited for todo input field to be visible
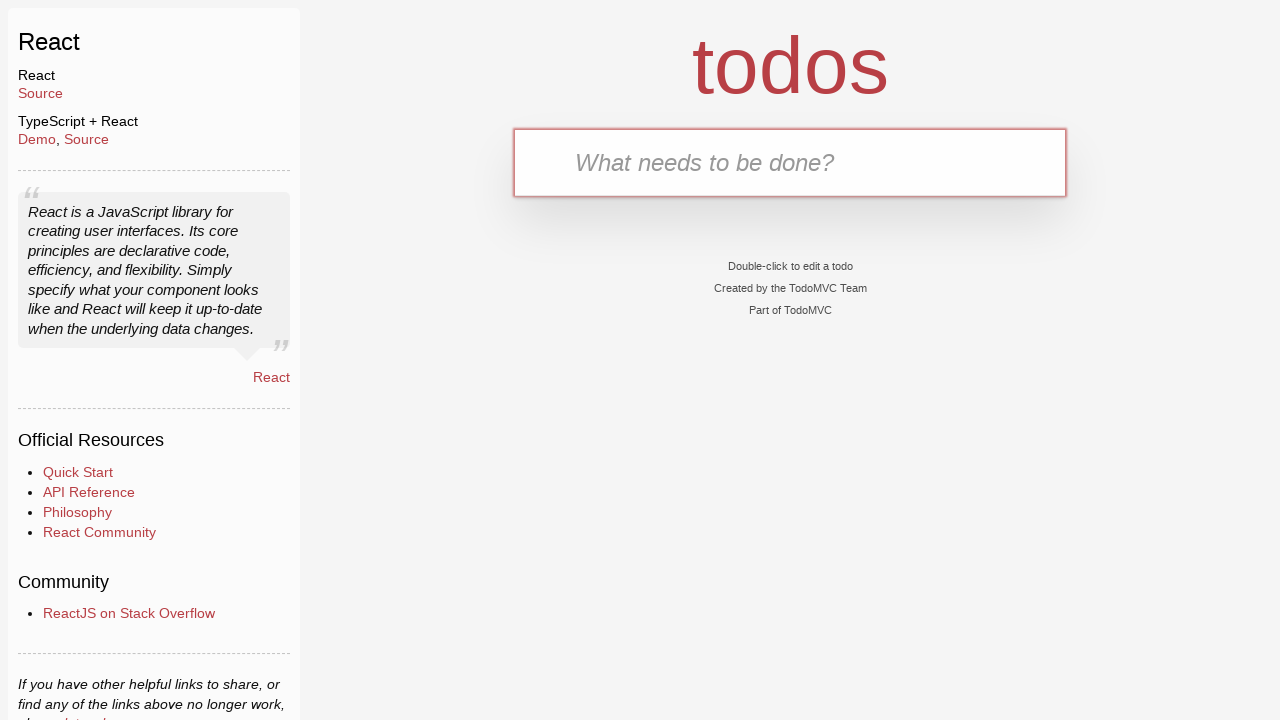

Filled todo input field with 'BCDA' on input#todo-input
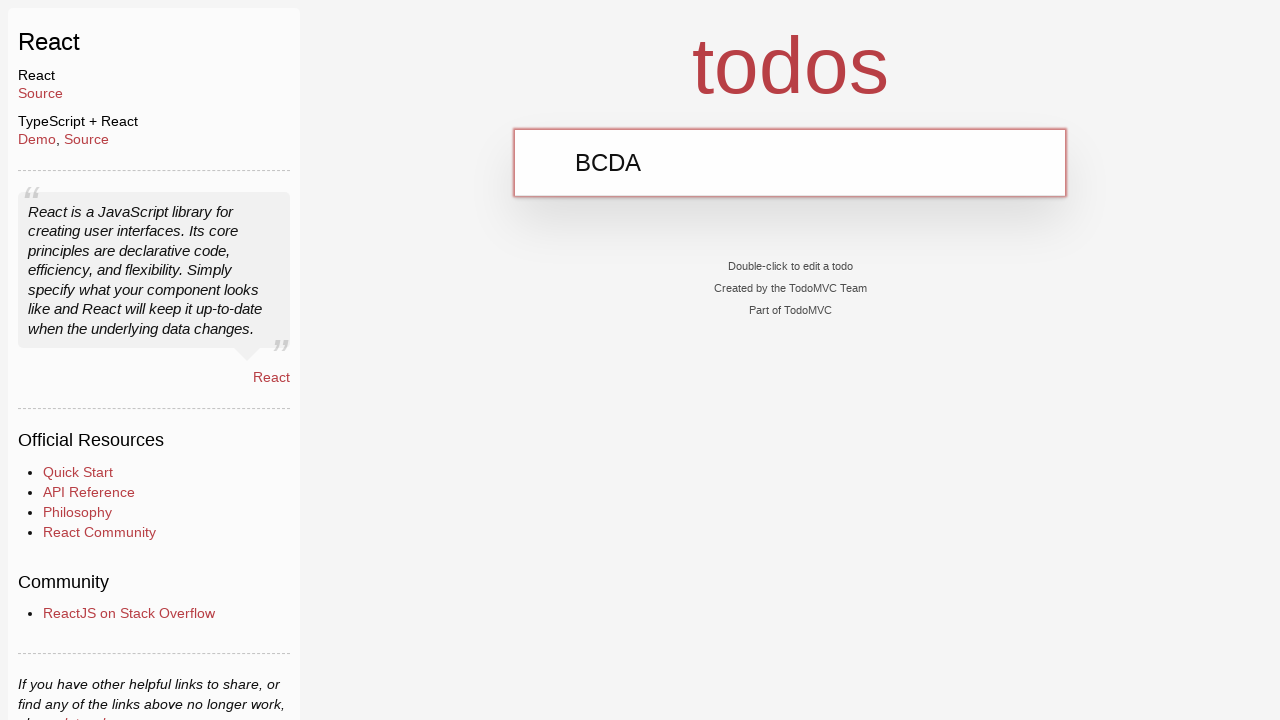

Pressed Enter to create todo 'BCDA' on input#todo-input
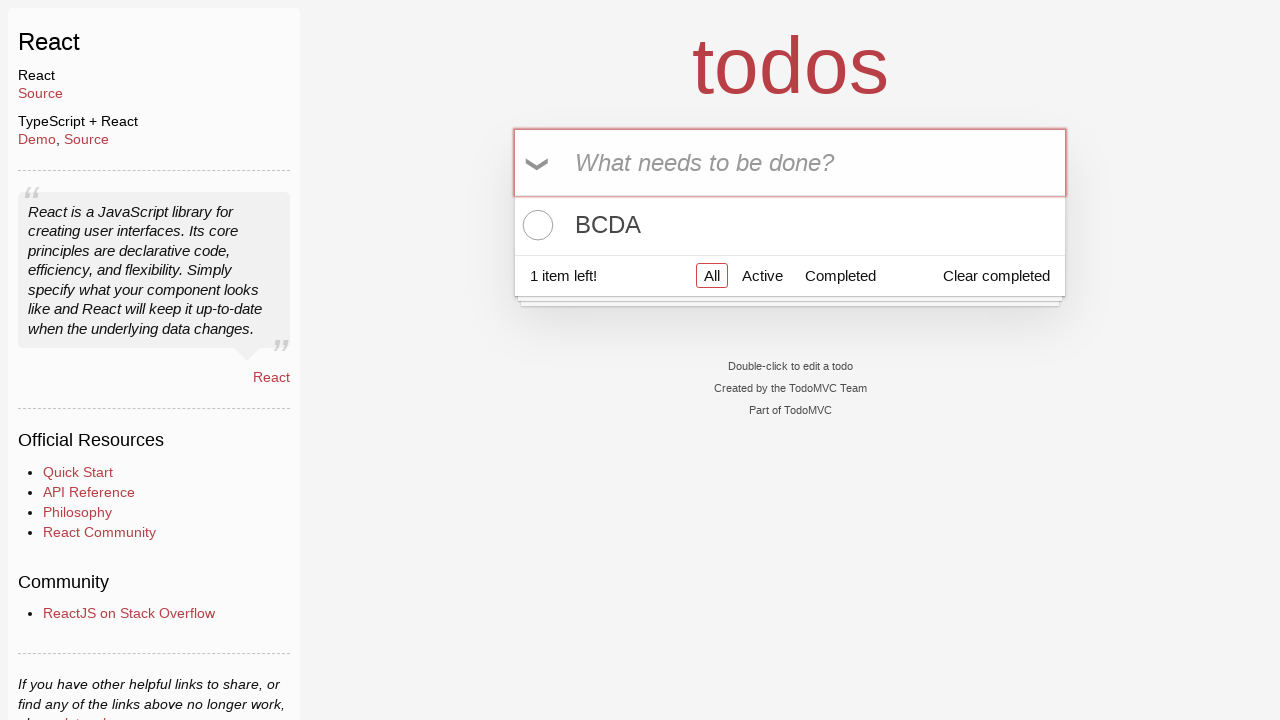

Filled todo input field with 'CDAB' on input#todo-input
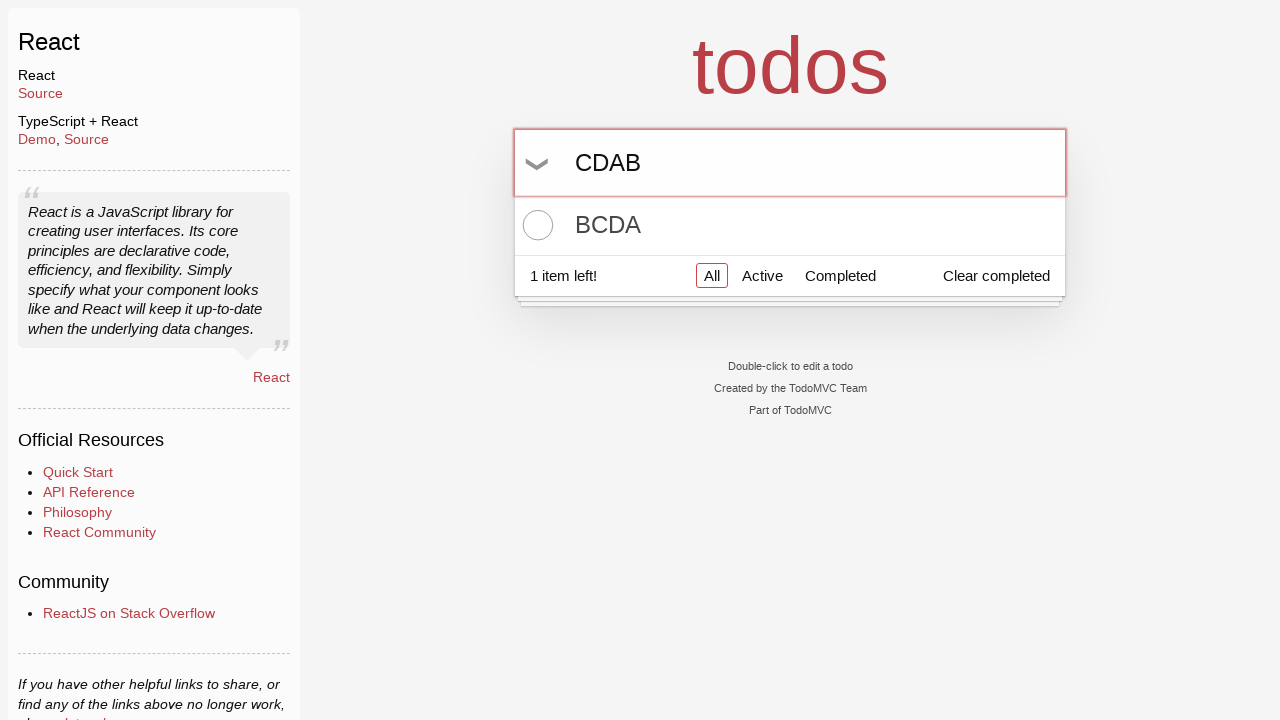

Pressed Enter to create todo 'CDAB' on input#todo-input
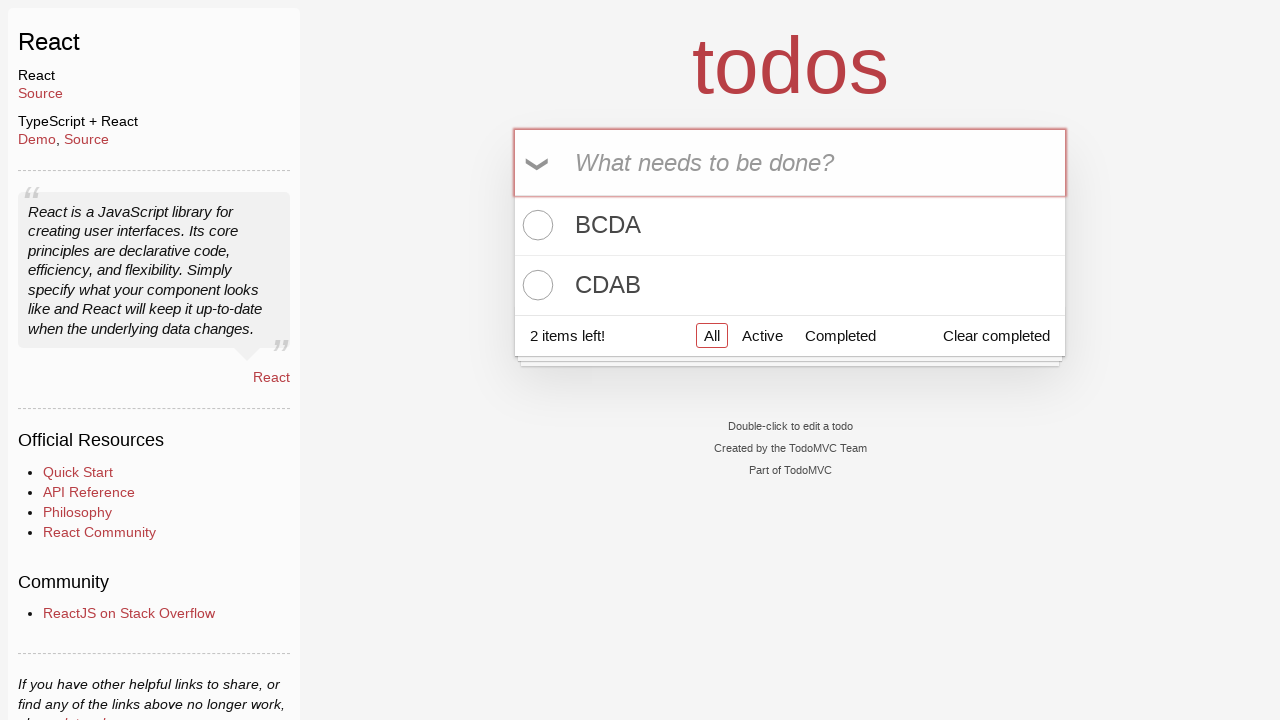

Filled todo input field with 'DABC' on input#todo-input
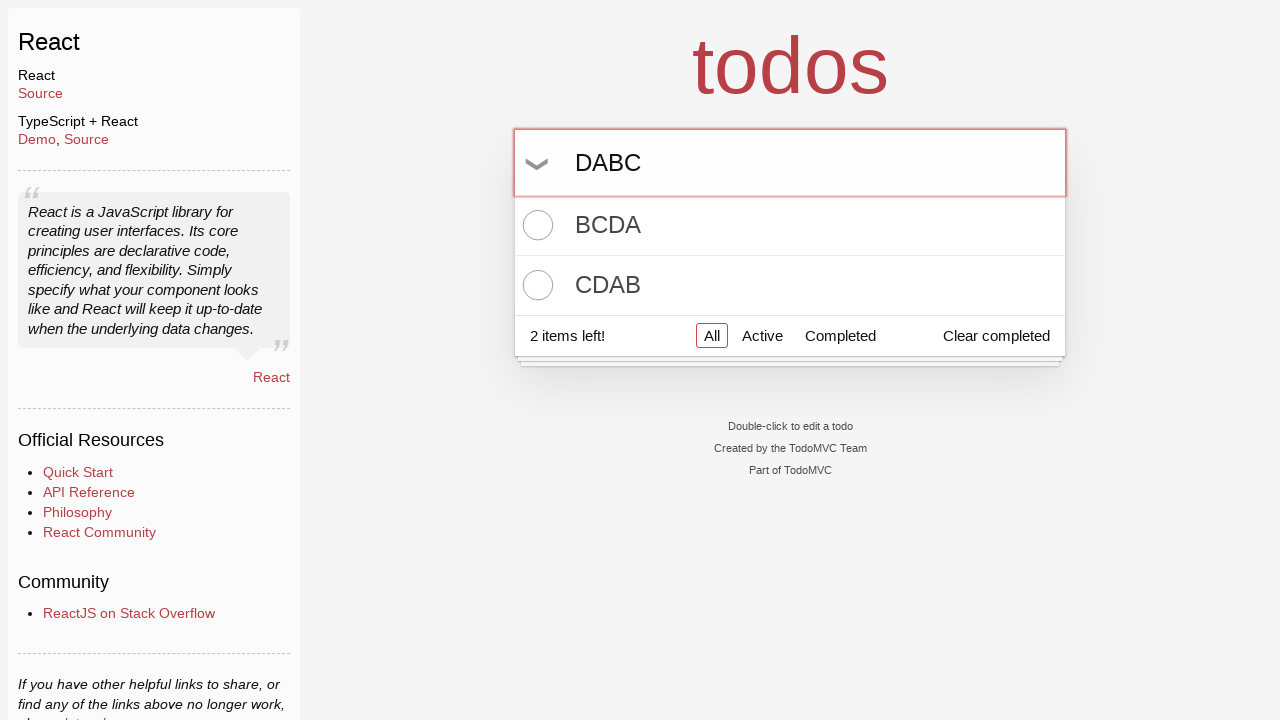

Pressed Enter to create todo 'DABC' on input#todo-input
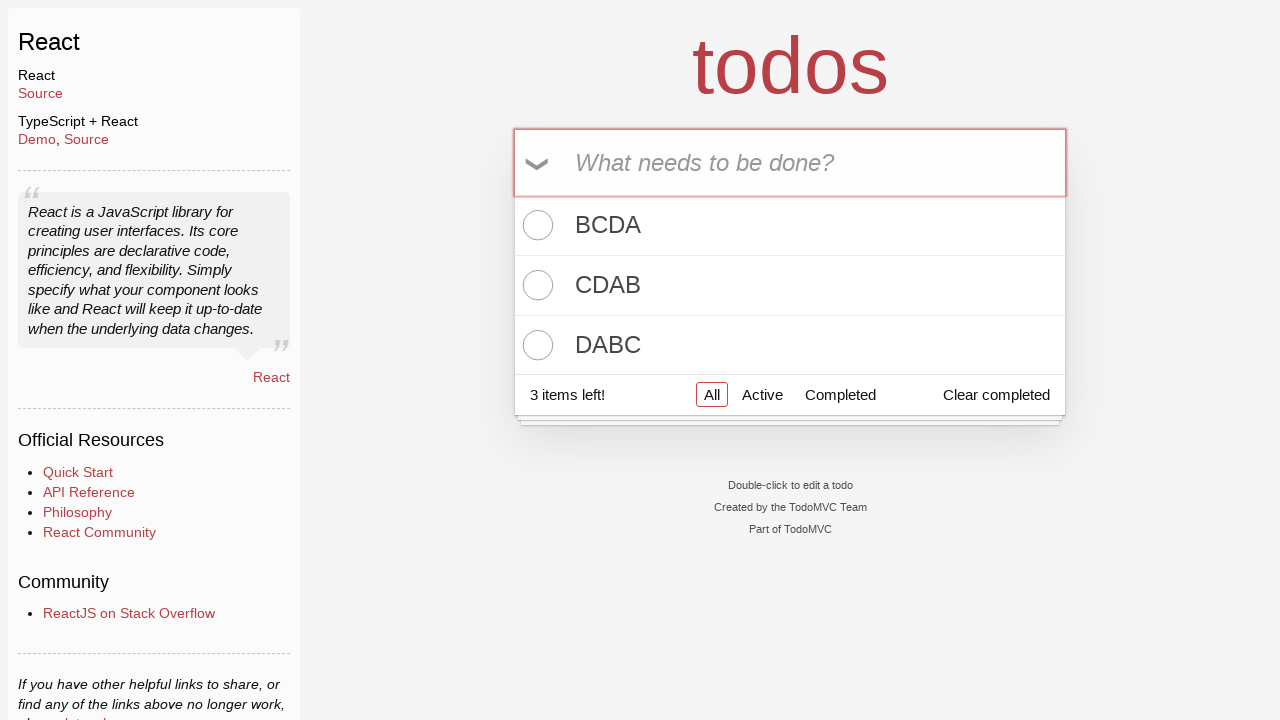

Clicked checkbox to mark second todo as completed at (535, 285) on li:nth-child(2) .toggle
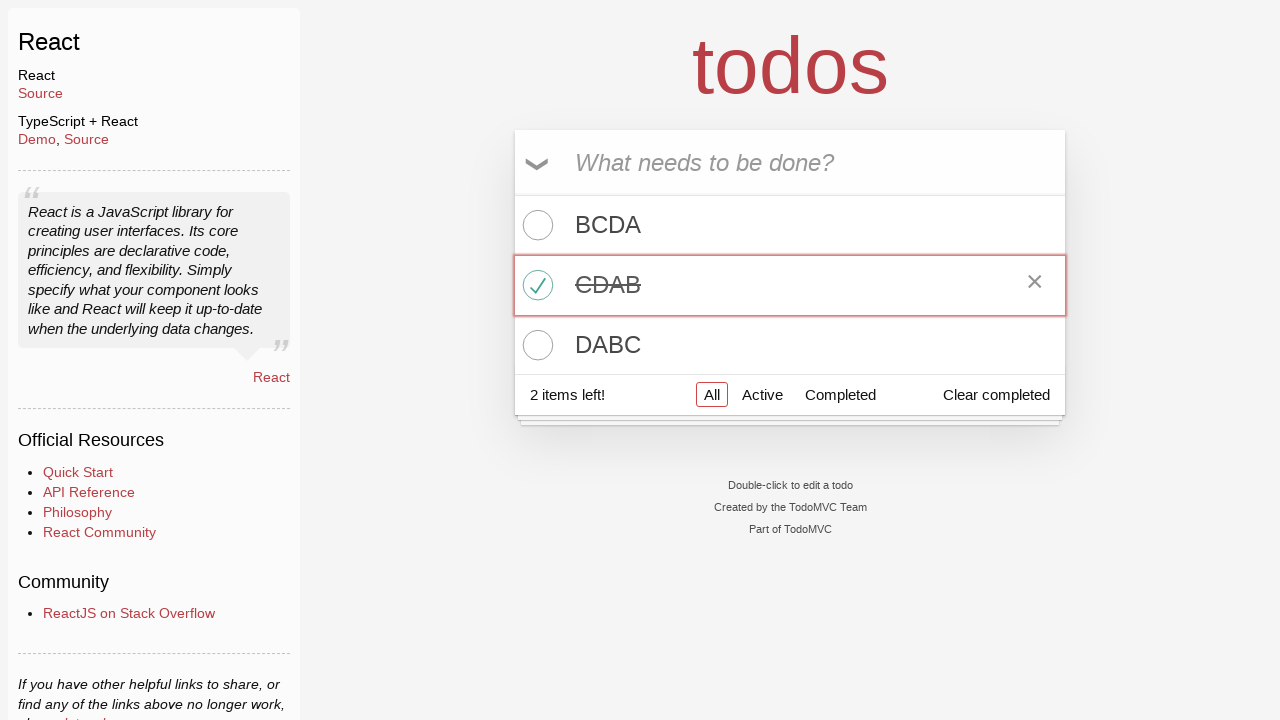

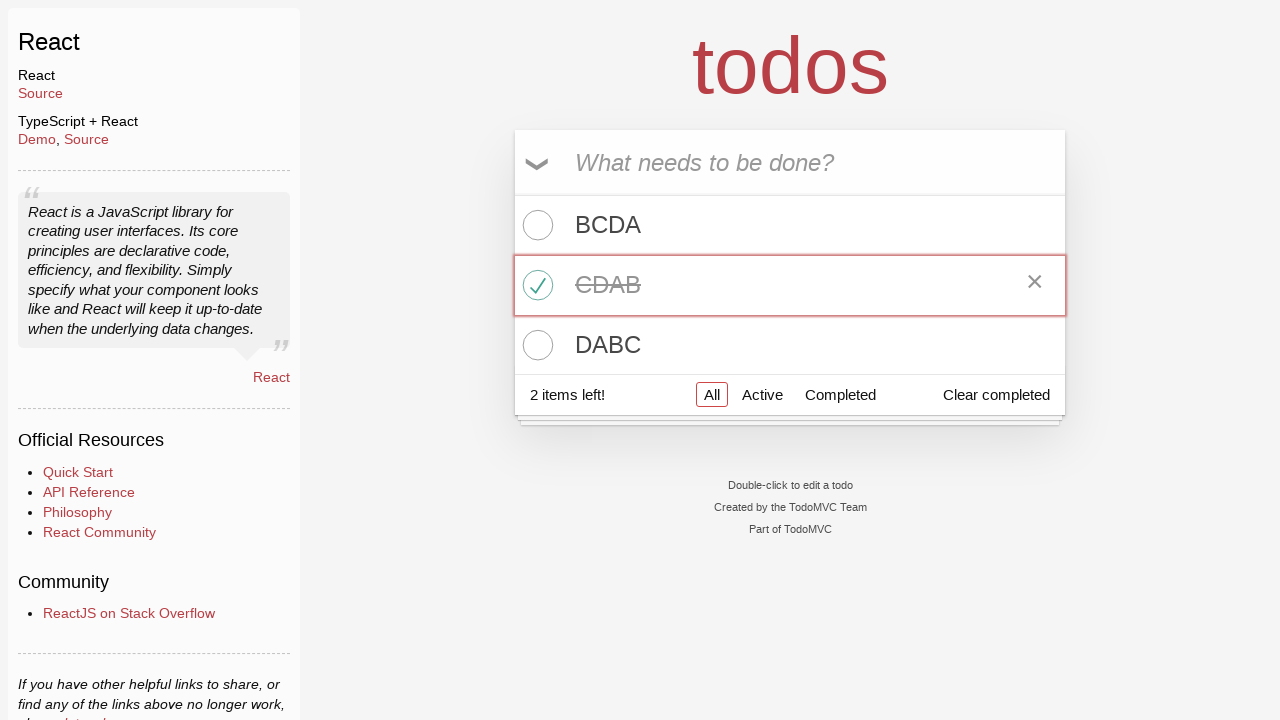